Navigates to the Mars NASA news site and verifies that news content elements are present on the page

Starting URL: https://data-class-mars.s3.amazonaws.com/Mars/index.html

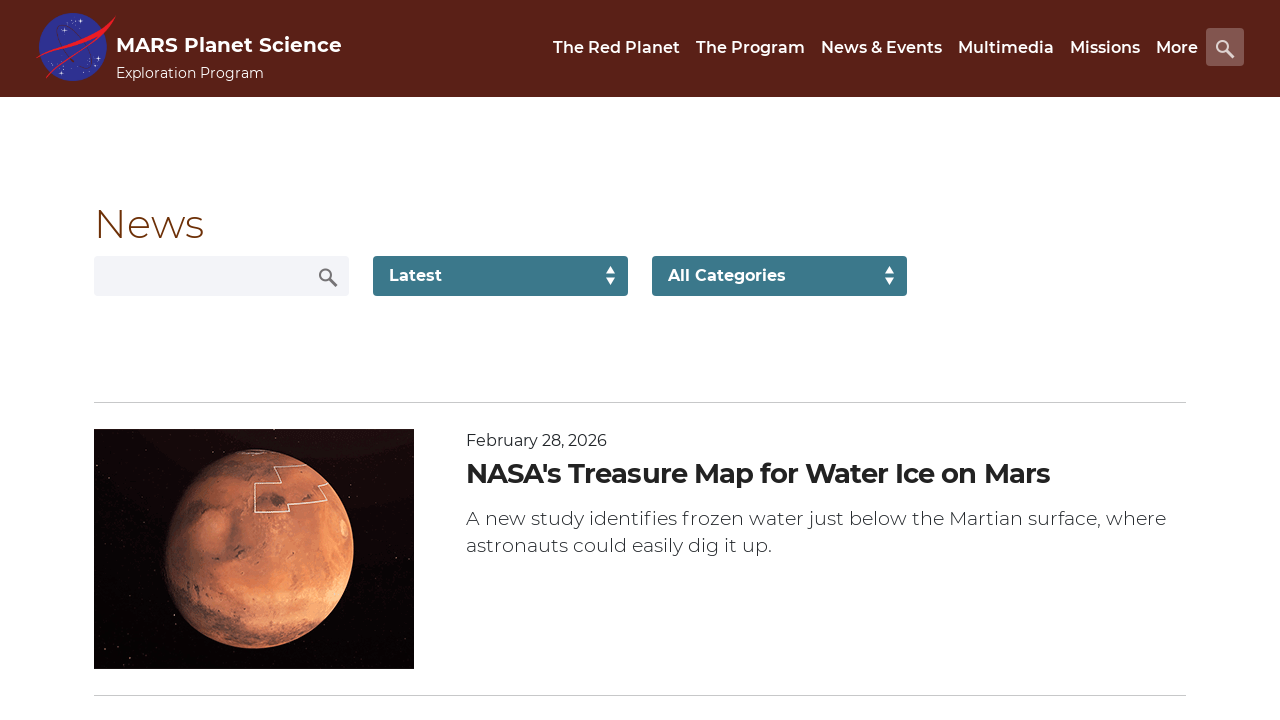

Waited for news content to load (div.list_text)
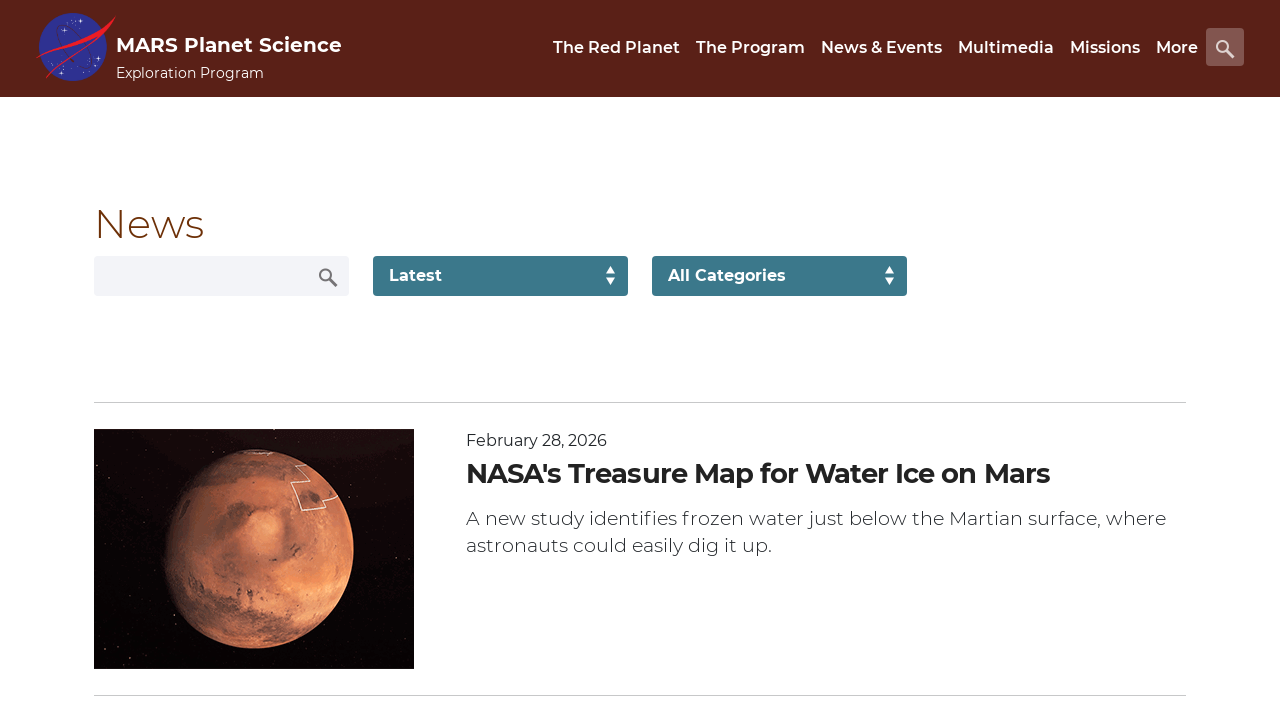

Verified news title element is present (div.content_title)
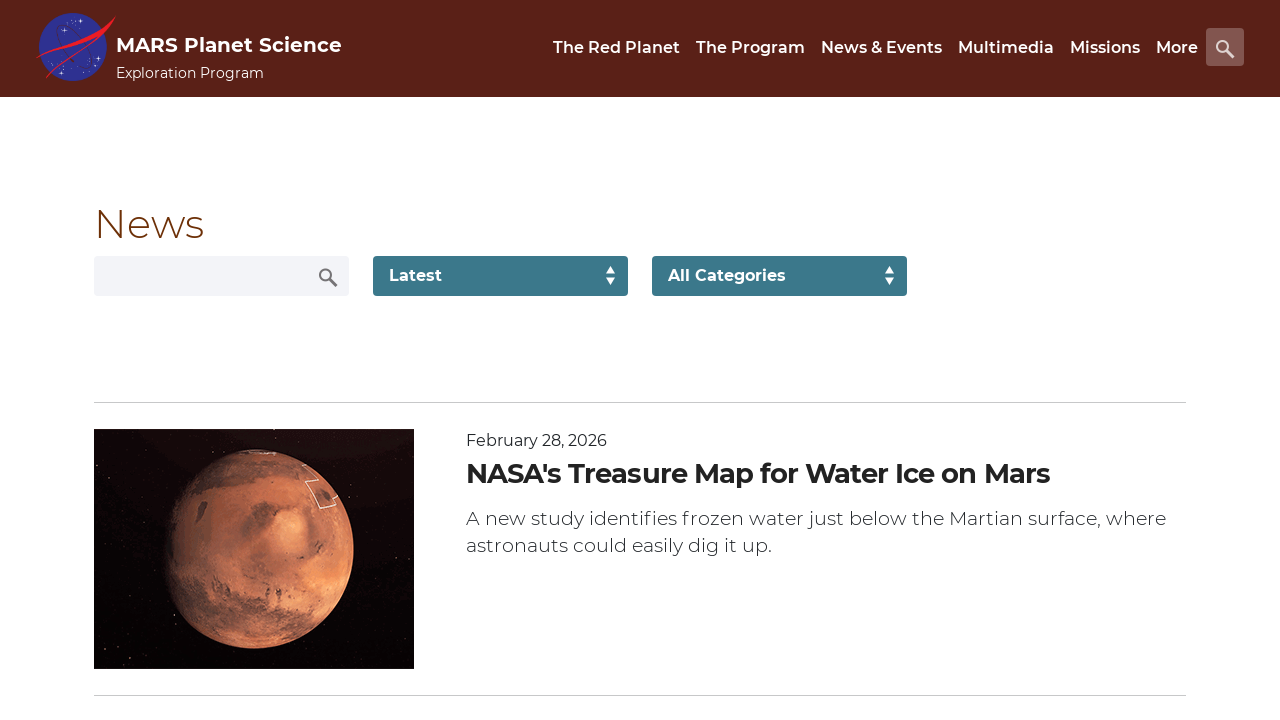

Verified article teaser element is present (div.article_teaser_body)
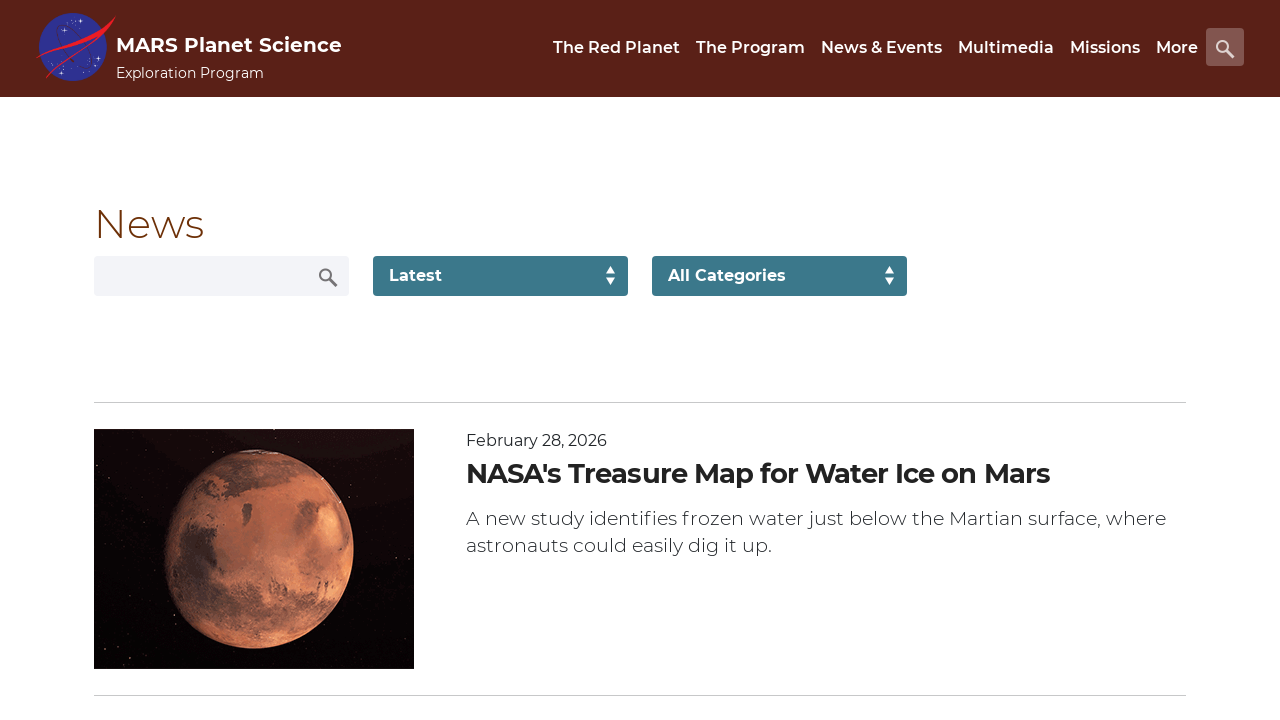

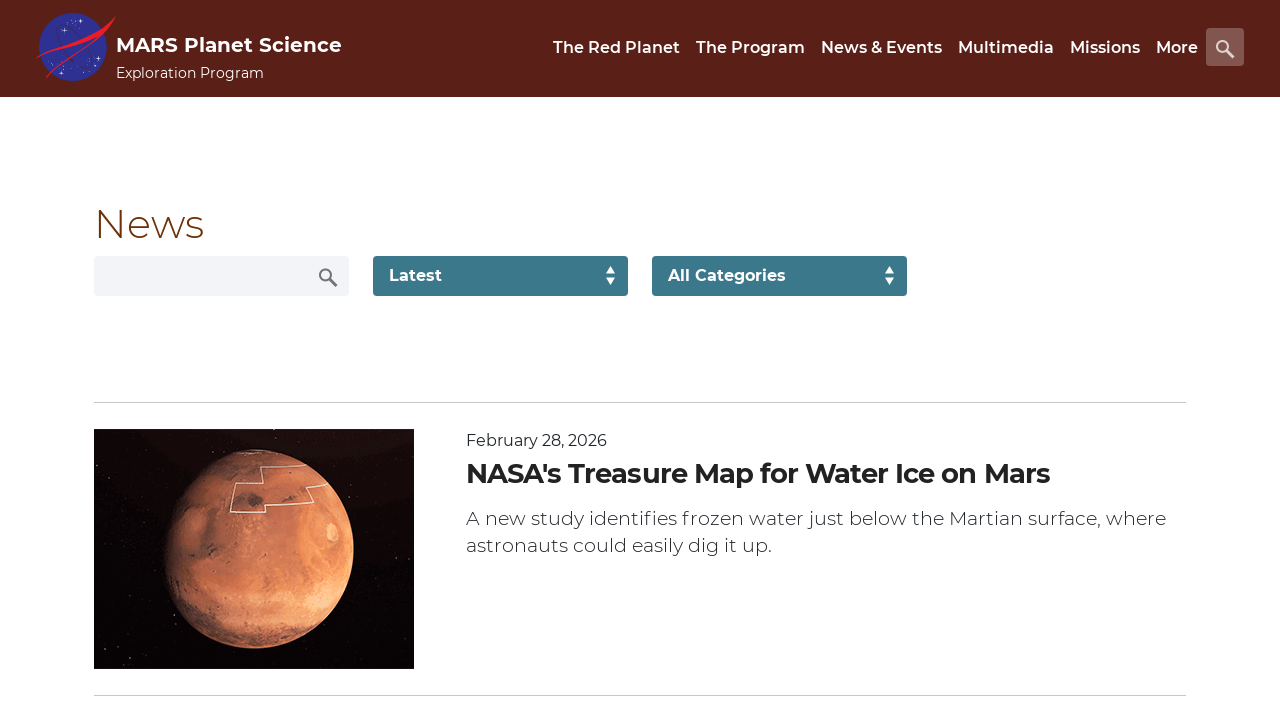